Navigates to the Hepsiburada e-commerce homepage and verifies the page loads successfully

Starting URL: https://hepsiburada.com

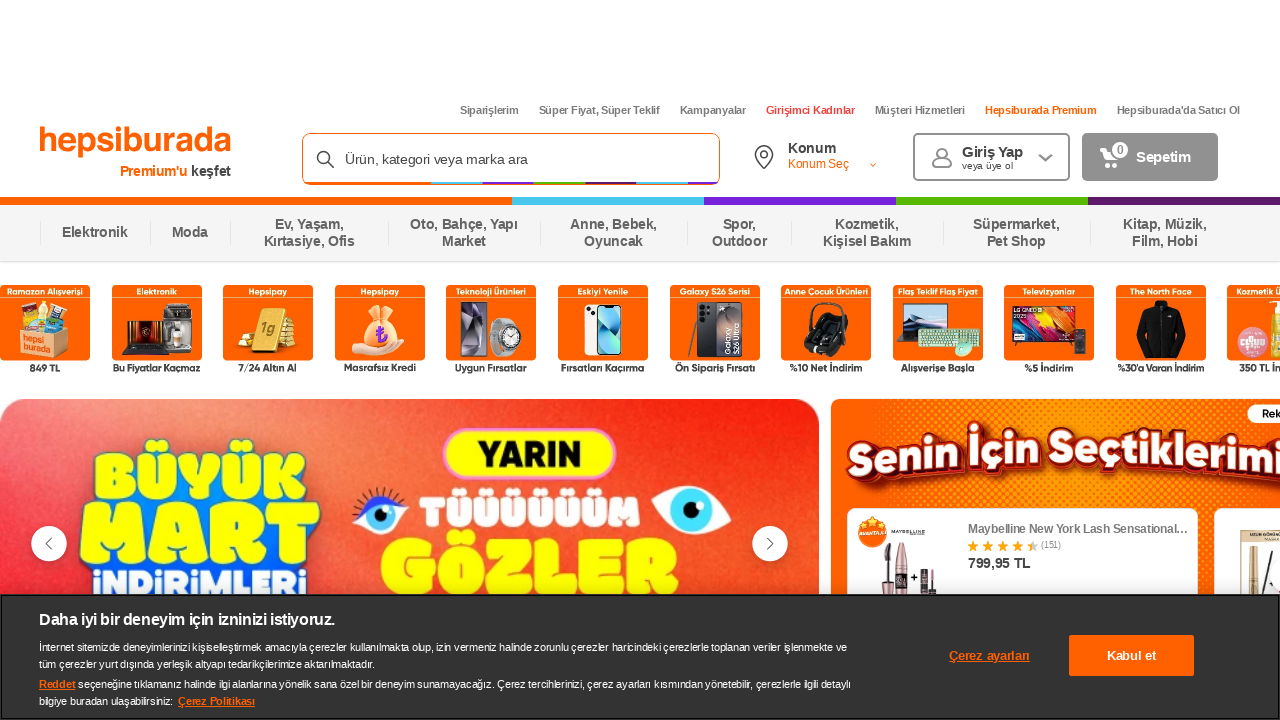

Waited for page DOM to load
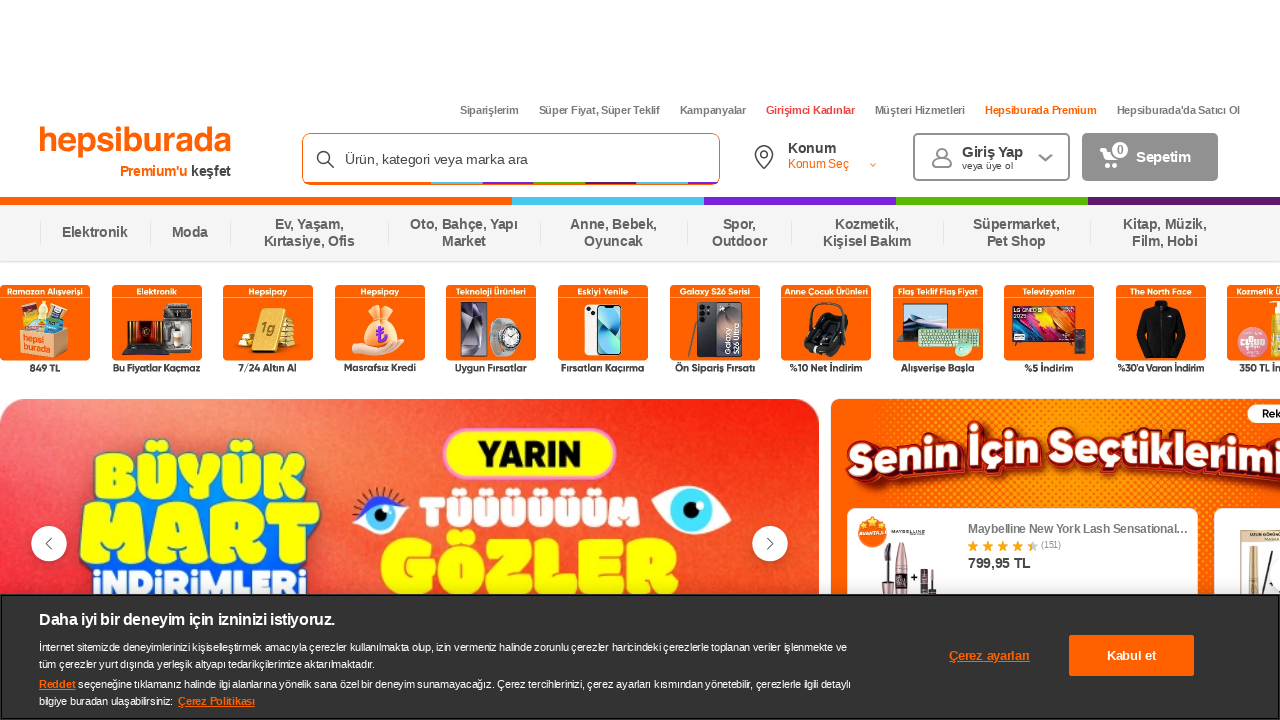

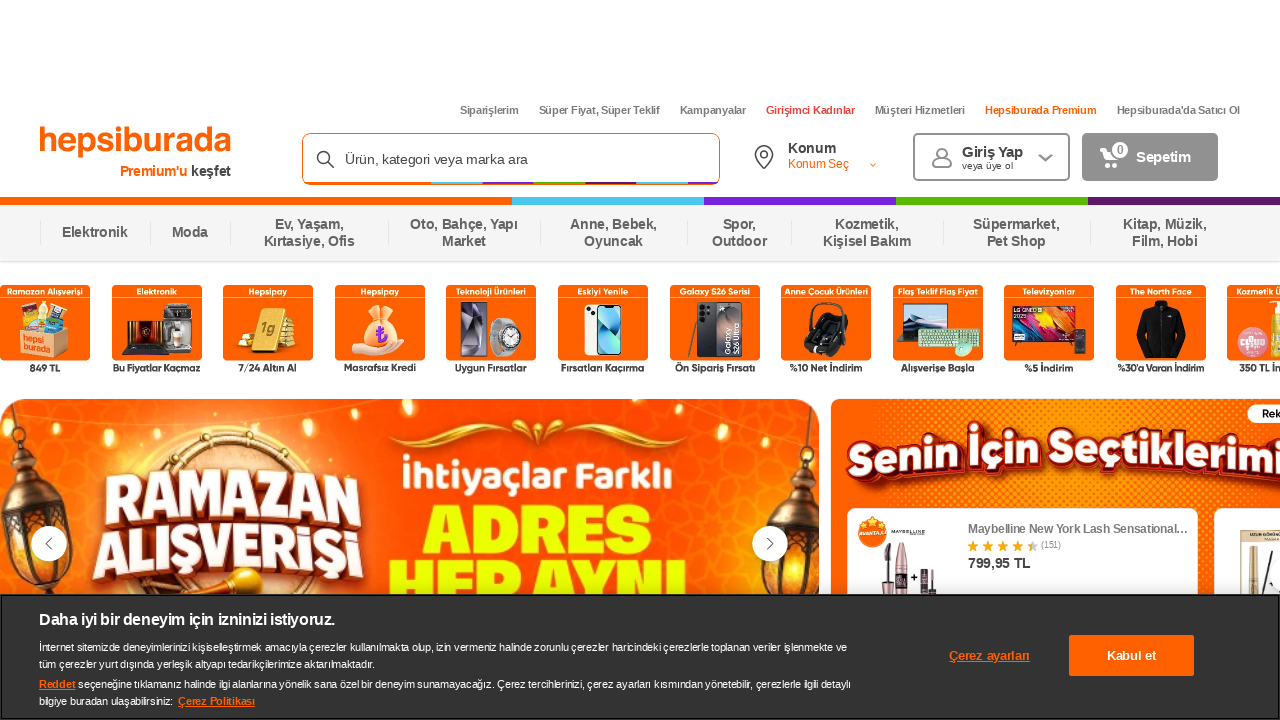